Tests dropdown menu functionality by selecting options using three different methods: by value, by index, and by visible text on a demo site.

Starting URL: https://www.globalsqa.com/demo-site/select-dropdown-menu/

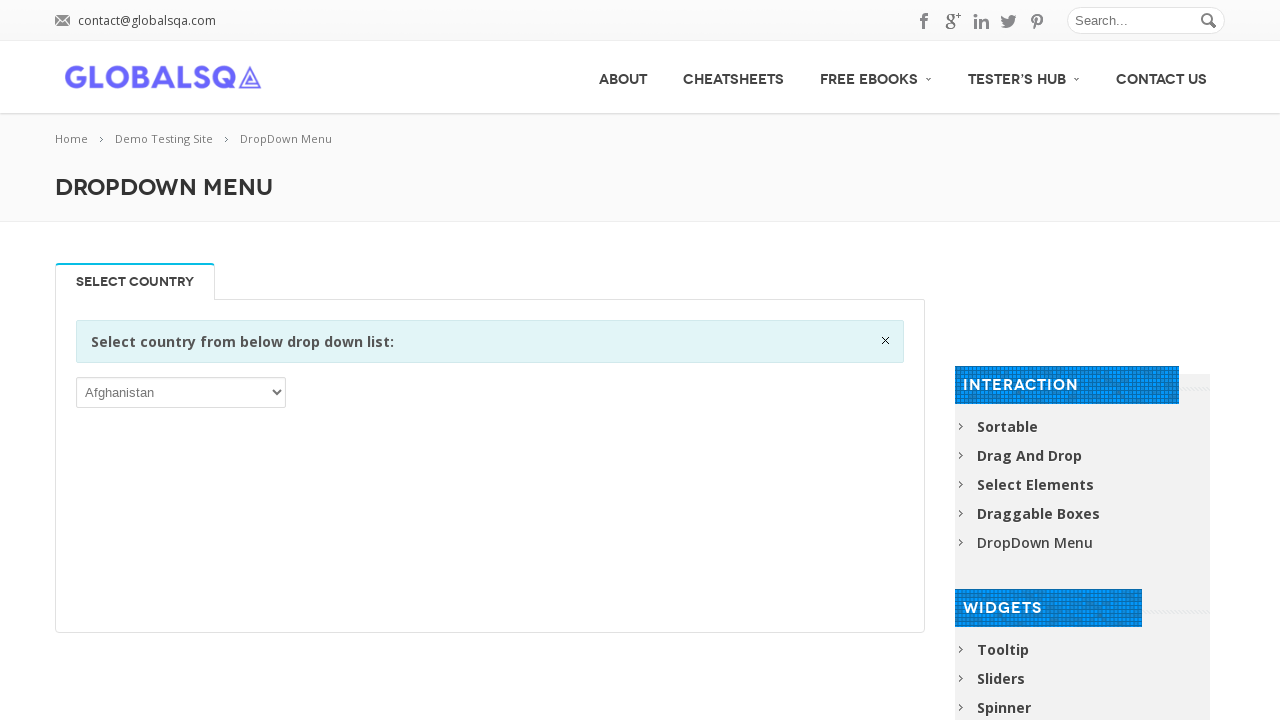

Selected dropdown option by value 'BLR' on xpath=//*[@id='post-2646']/div[2]/div/div/div/p/select
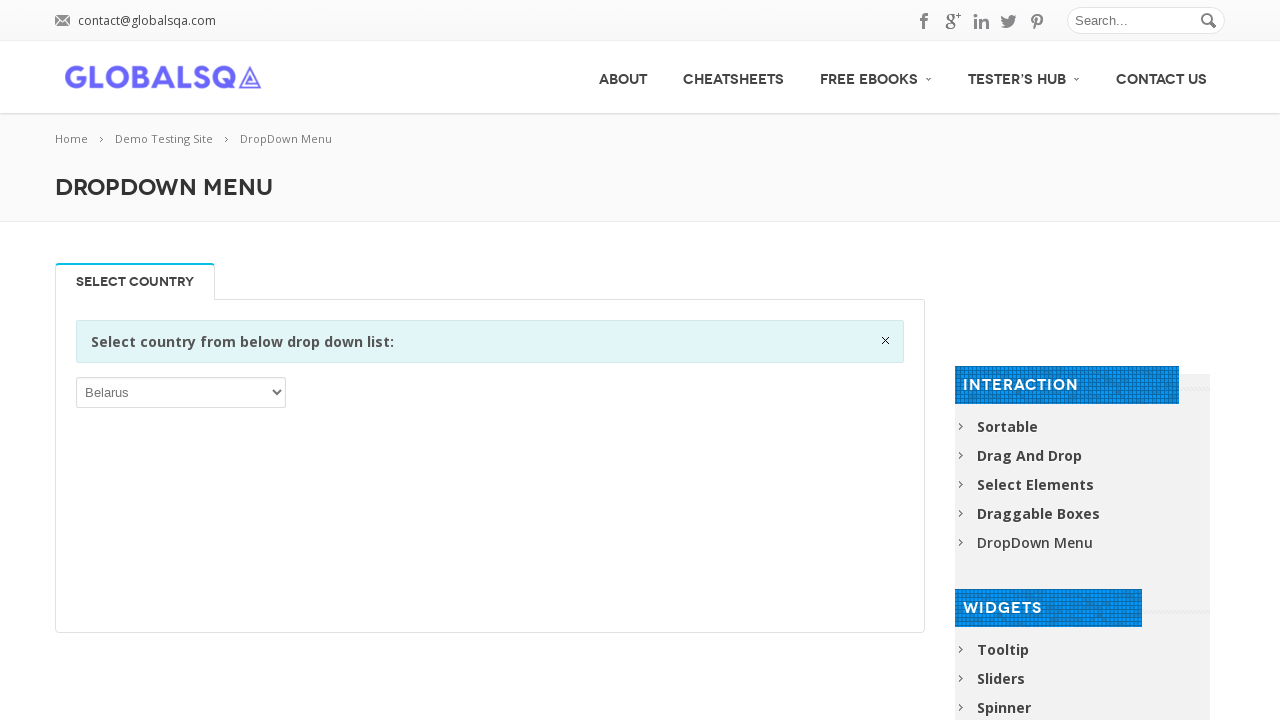

Selected dropdown option by index 65 on xpath=//*[@id='post-2646']/div[2]/div/div/div/p/select
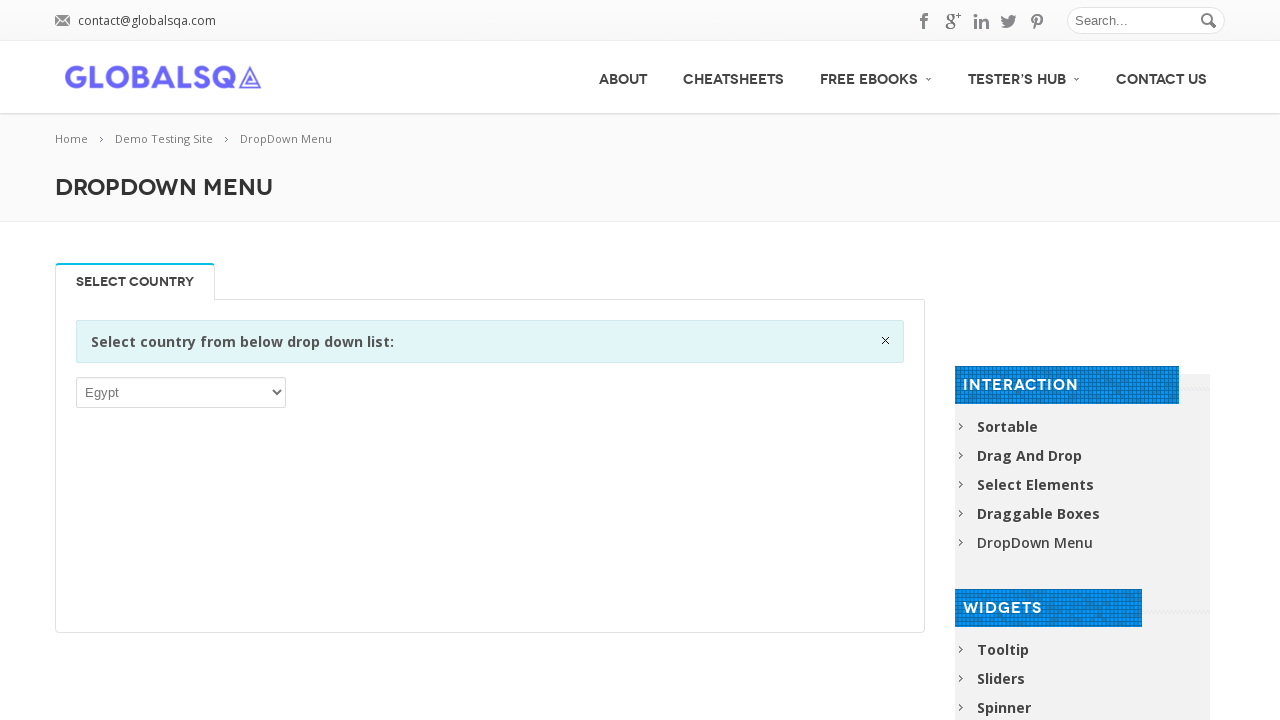

Selected dropdown option by visible text 'Monaco' on xpath=//*[@id='post-2646']/div[2]/div/div/div/p/select
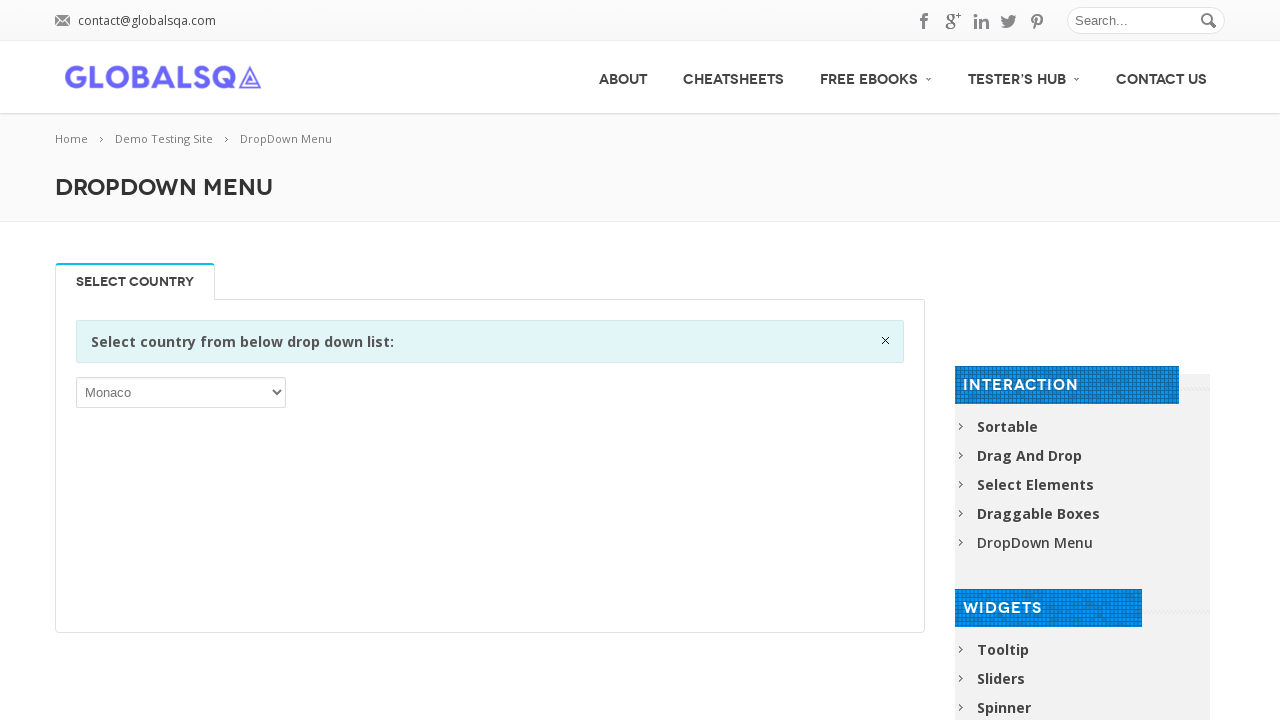

Waited 2 seconds to observe final dropdown selection
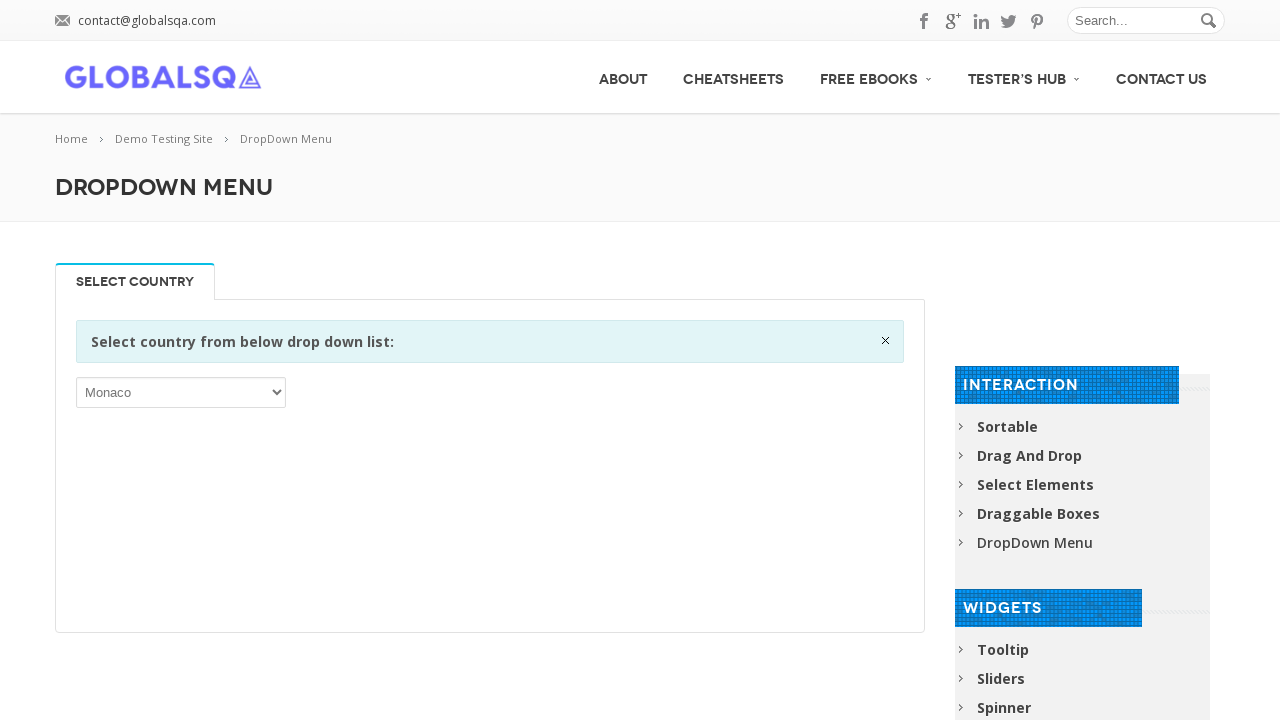

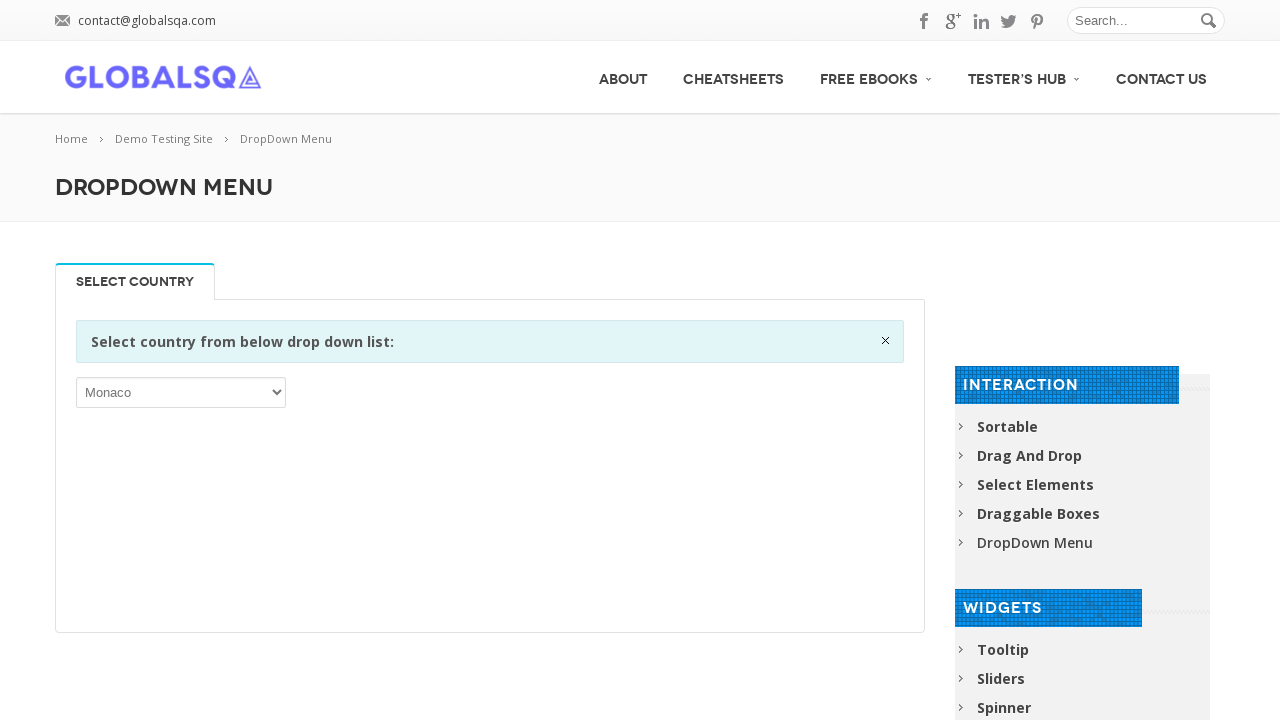